Tests that a todo item is removed when edited to an empty string

Starting URL: https://demo.playwright.dev/todomvc

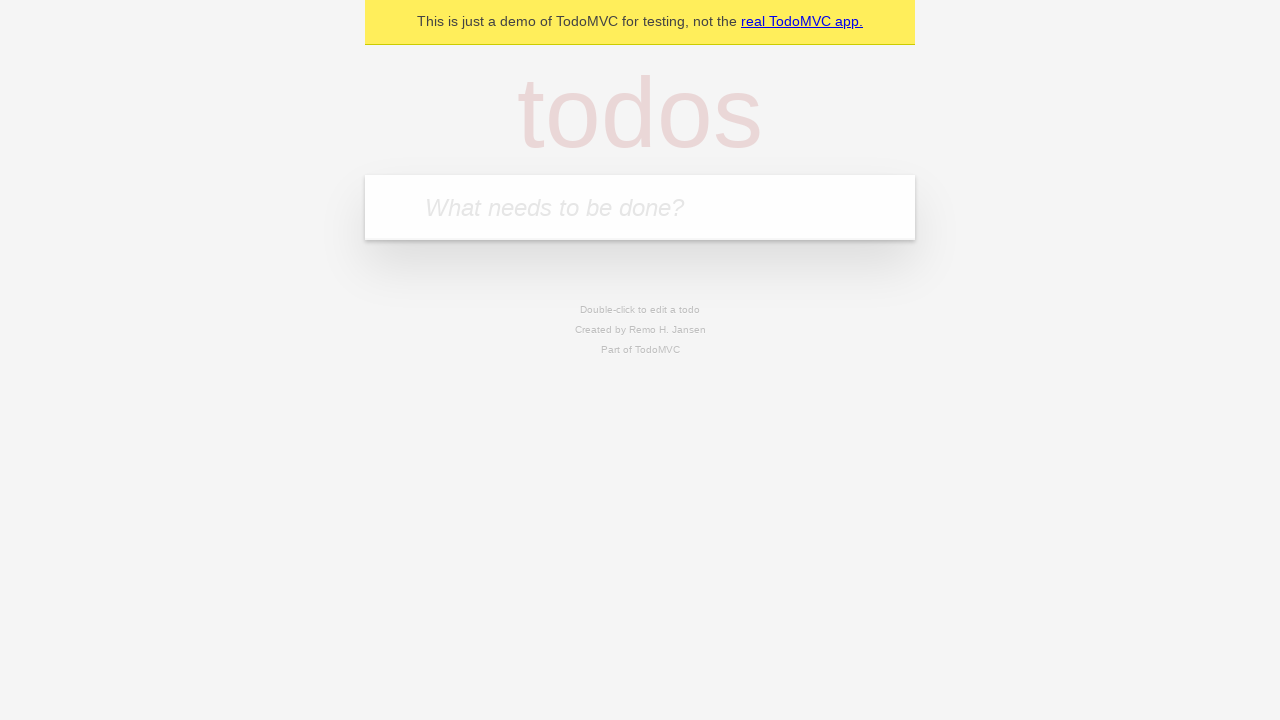

Filled todo input with 'buy some cheese' on internal:attr=[placeholder="What needs to be done?"i]
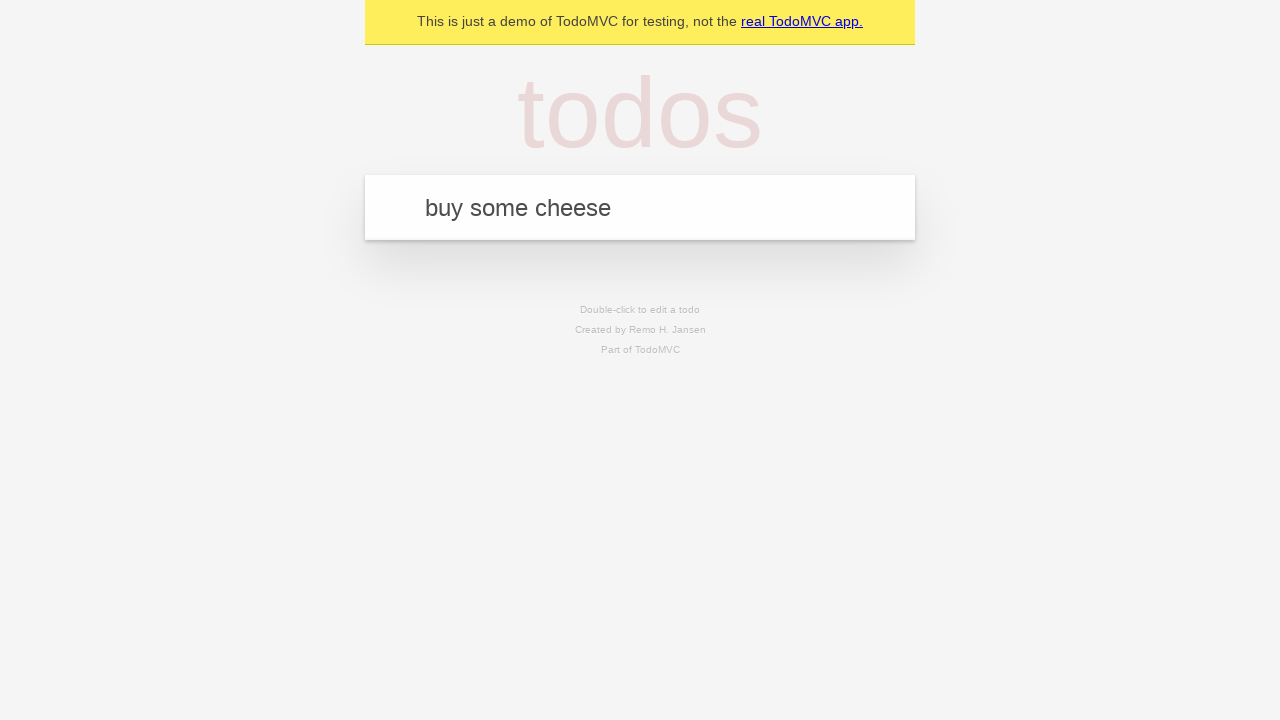

Pressed Enter to create todo 'buy some cheese' on internal:attr=[placeholder="What needs to be done?"i]
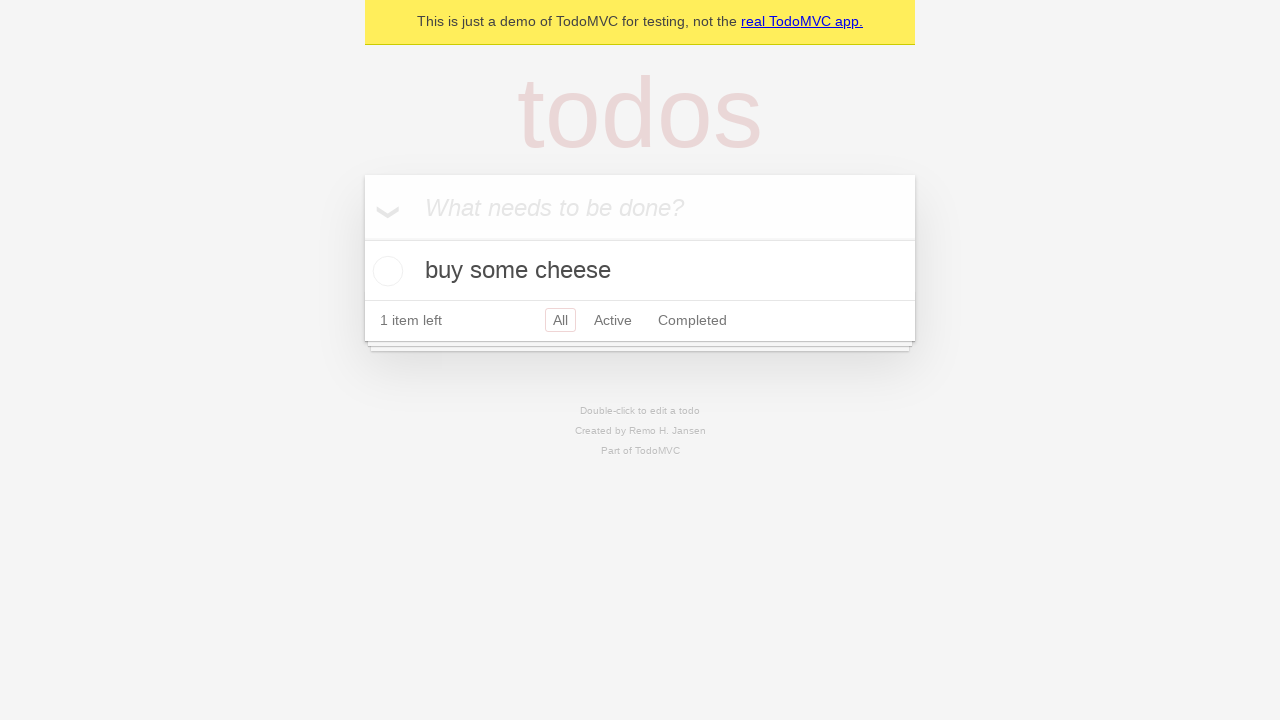

Filled todo input with 'feed the cat' on internal:attr=[placeholder="What needs to be done?"i]
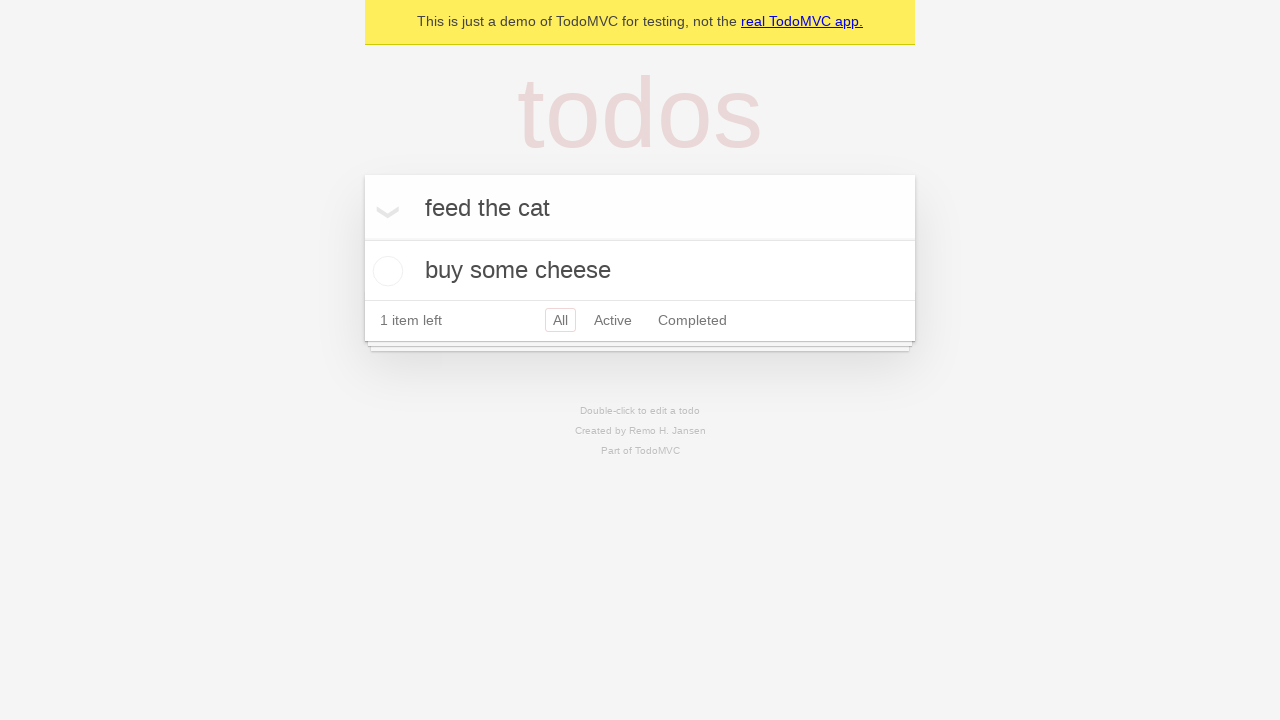

Pressed Enter to create todo 'feed the cat' on internal:attr=[placeholder="What needs to be done?"i]
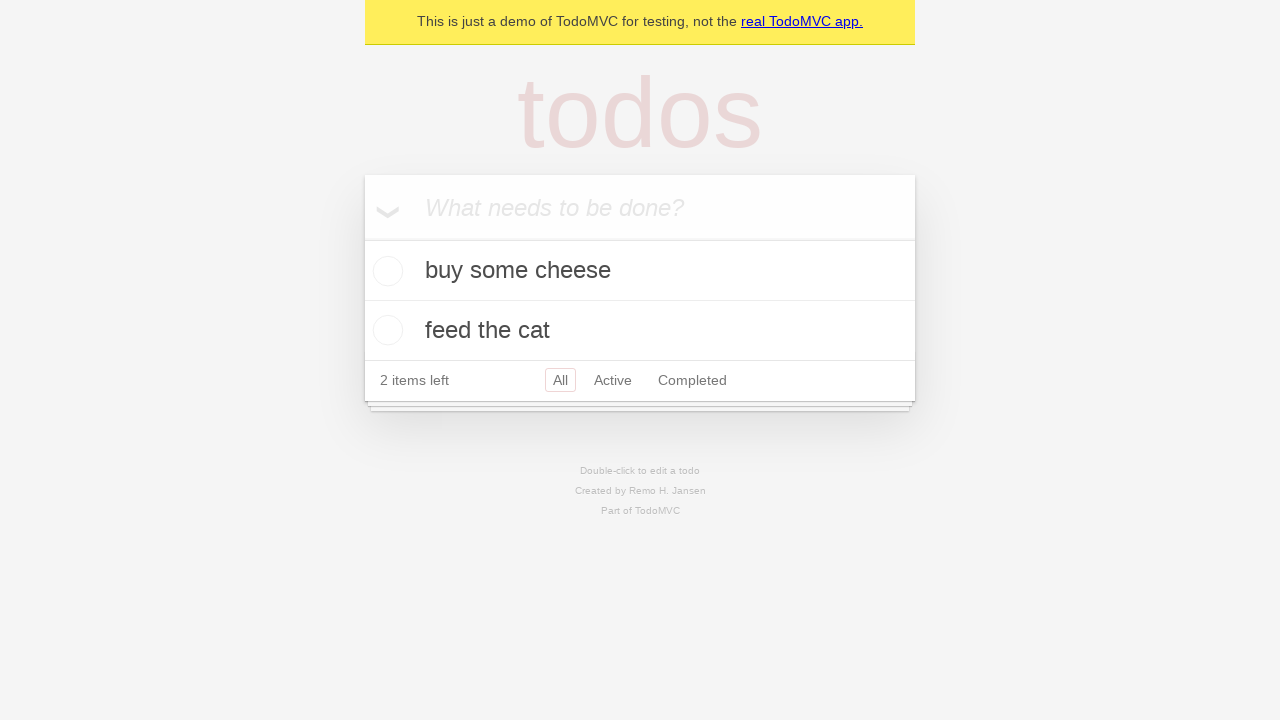

Filled todo input with 'book a doctors appointment' on internal:attr=[placeholder="What needs to be done?"i]
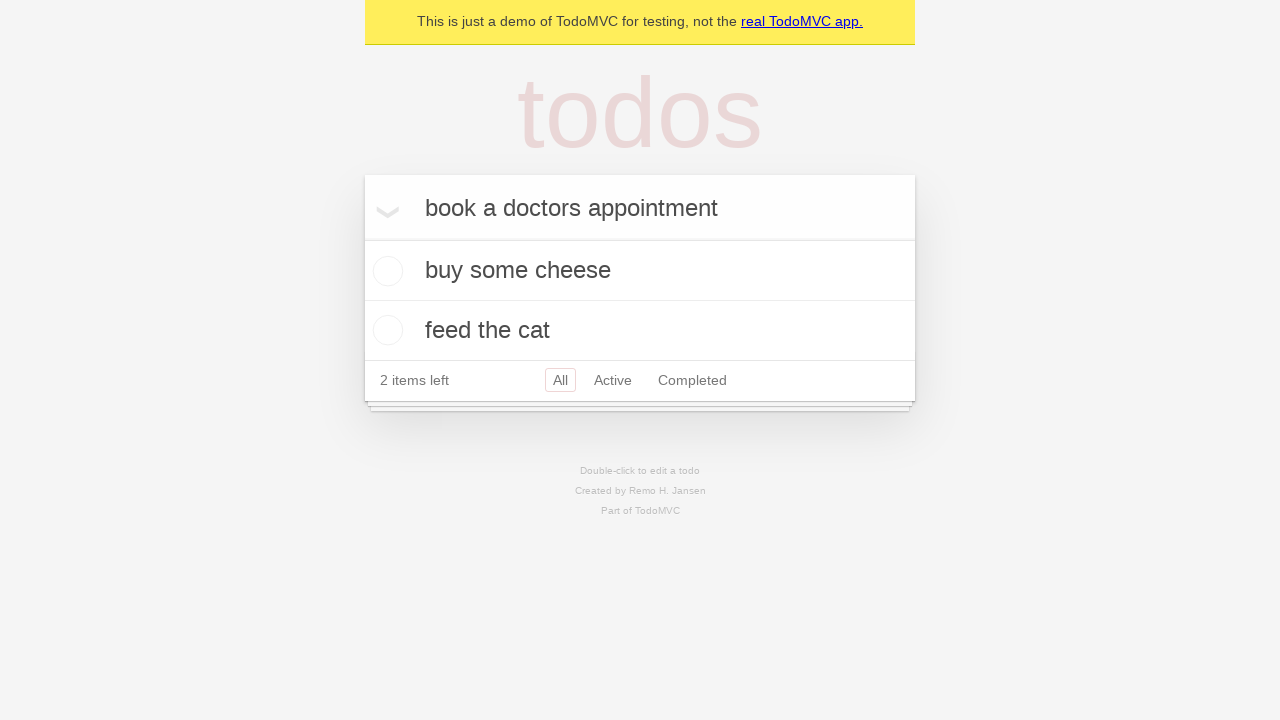

Pressed Enter to create todo 'book a doctors appointment' on internal:attr=[placeholder="What needs to be done?"i]
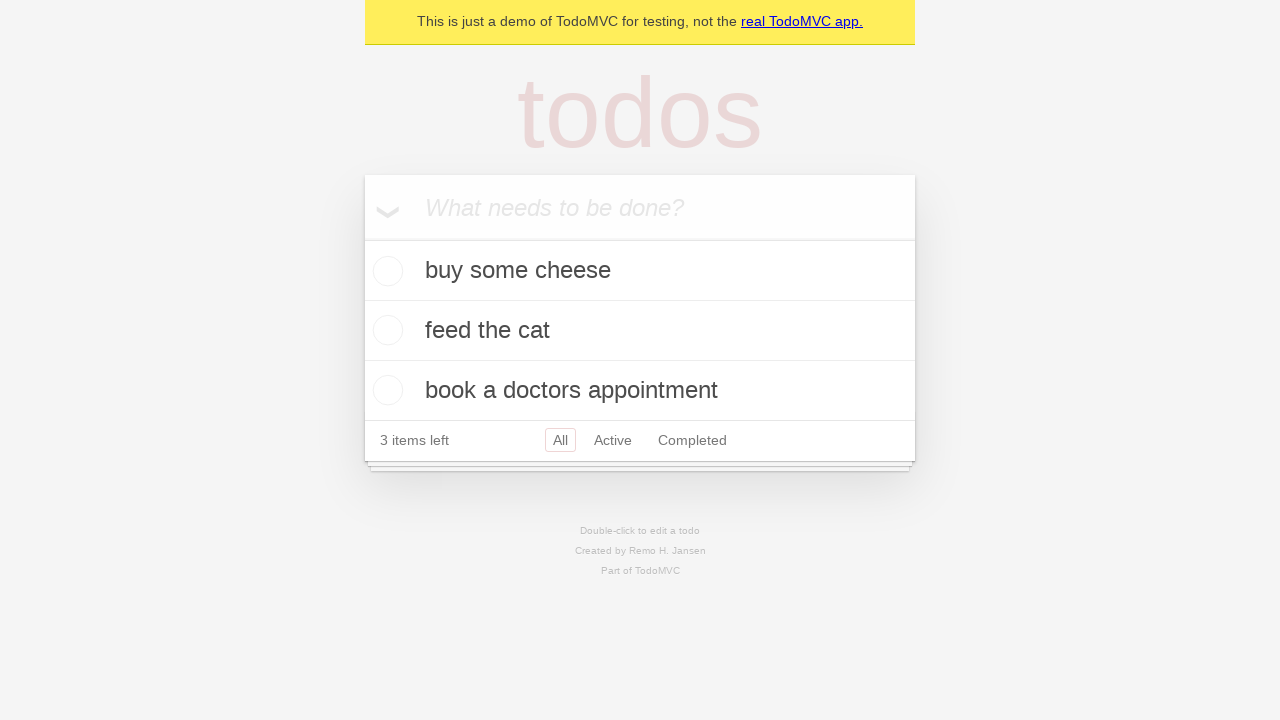

Waited for all 3 todo items to be created
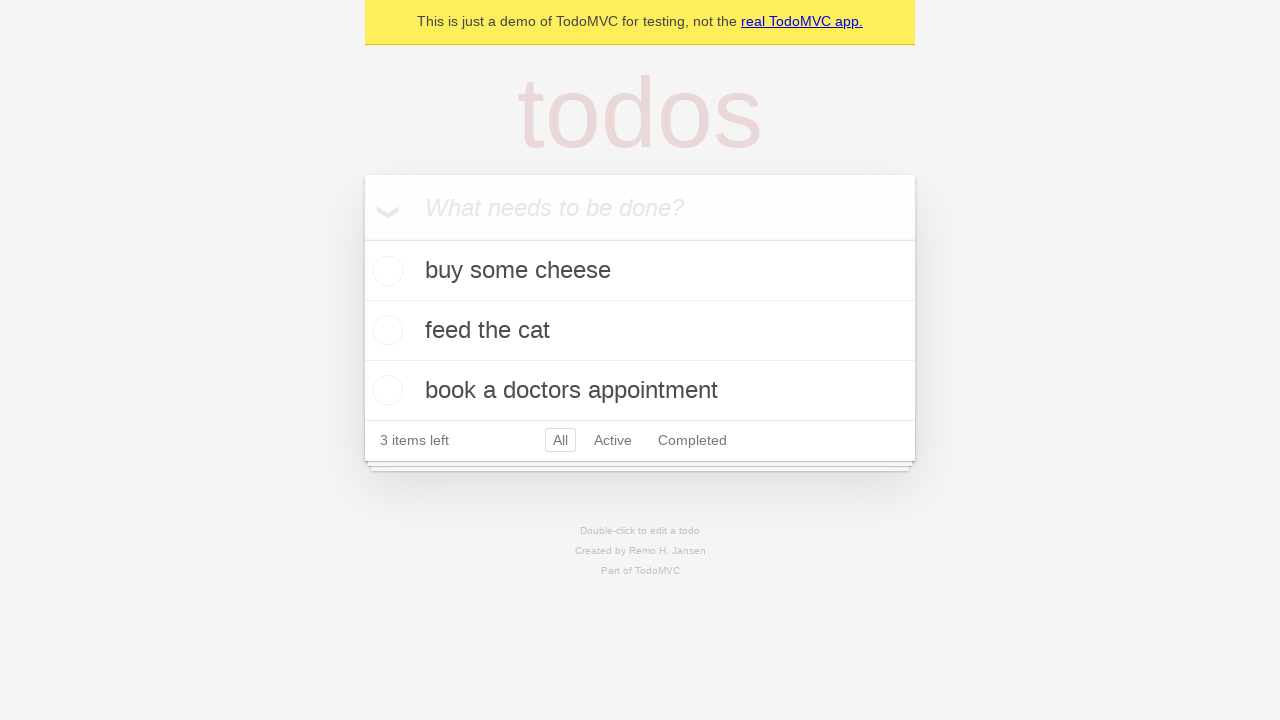

Double-clicked second todo item to enter edit mode at (640, 331) on internal:testid=[data-testid="todo-item"s] >> nth=1
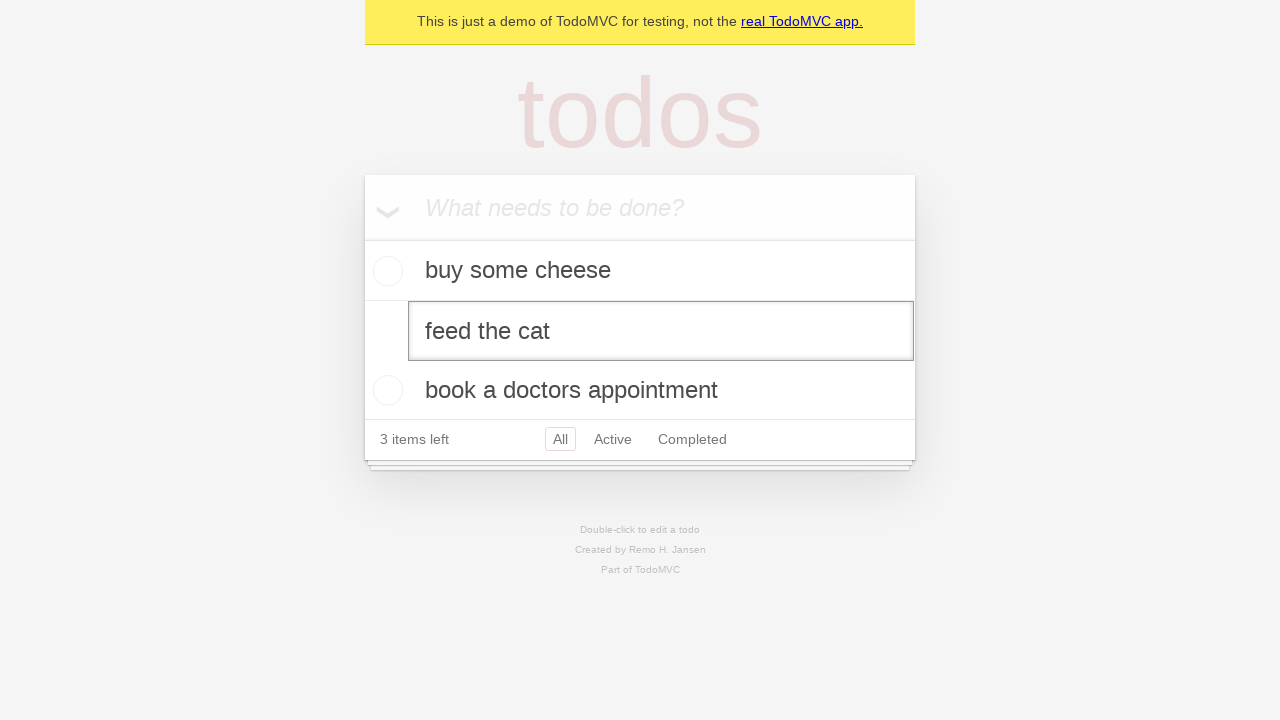

Cleared the edit input field to empty string on internal:testid=[data-testid="todo-item"s] >> nth=1 >> internal:role=textbox[nam
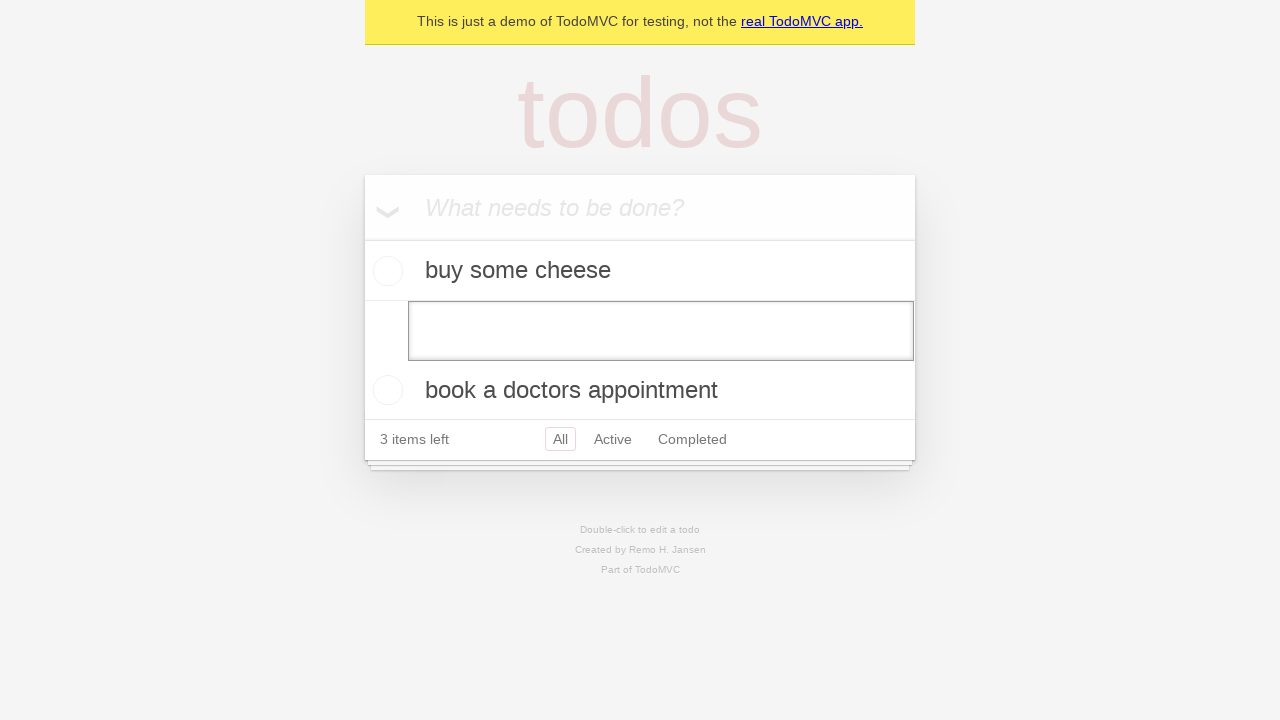

Pressed Enter to confirm edit with empty string, removing the todo item on internal:testid=[data-testid="todo-item"s] >> nth=1 >> internal:role=textbox[nam
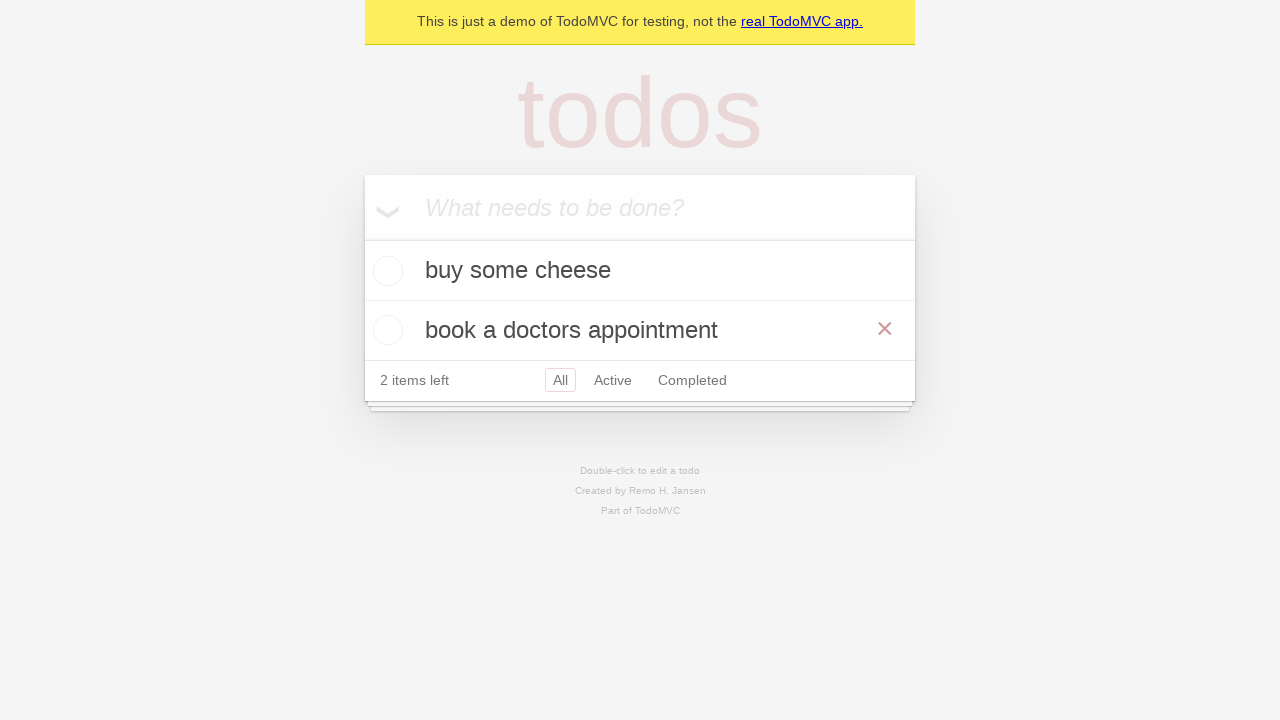

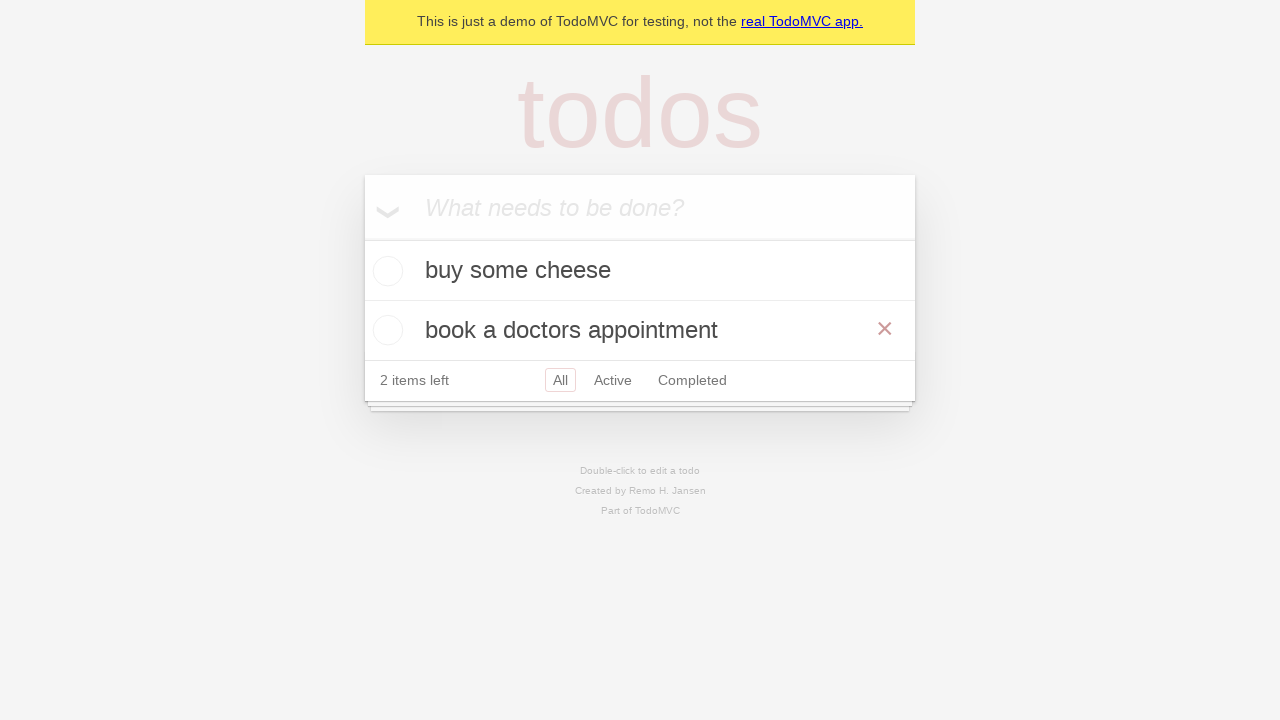